Tests multi-level menu navigation by hovering over nested menu items and clicking on the final submenu option

Starting URL: http://demo.automationtesting.in/Windows.html

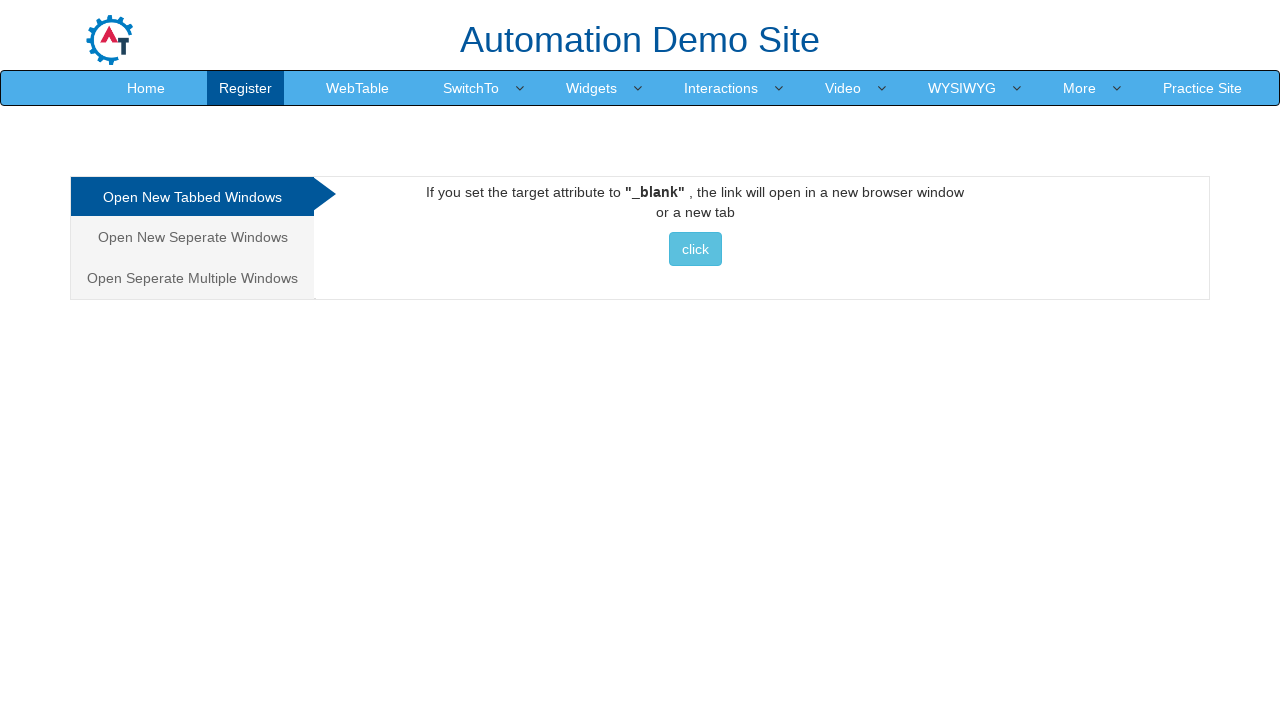

Hovered over Interactions menu item at (721, 88) on xpath=//*[@id="header"]/nav/div/div[2]/ul/li[6]/a
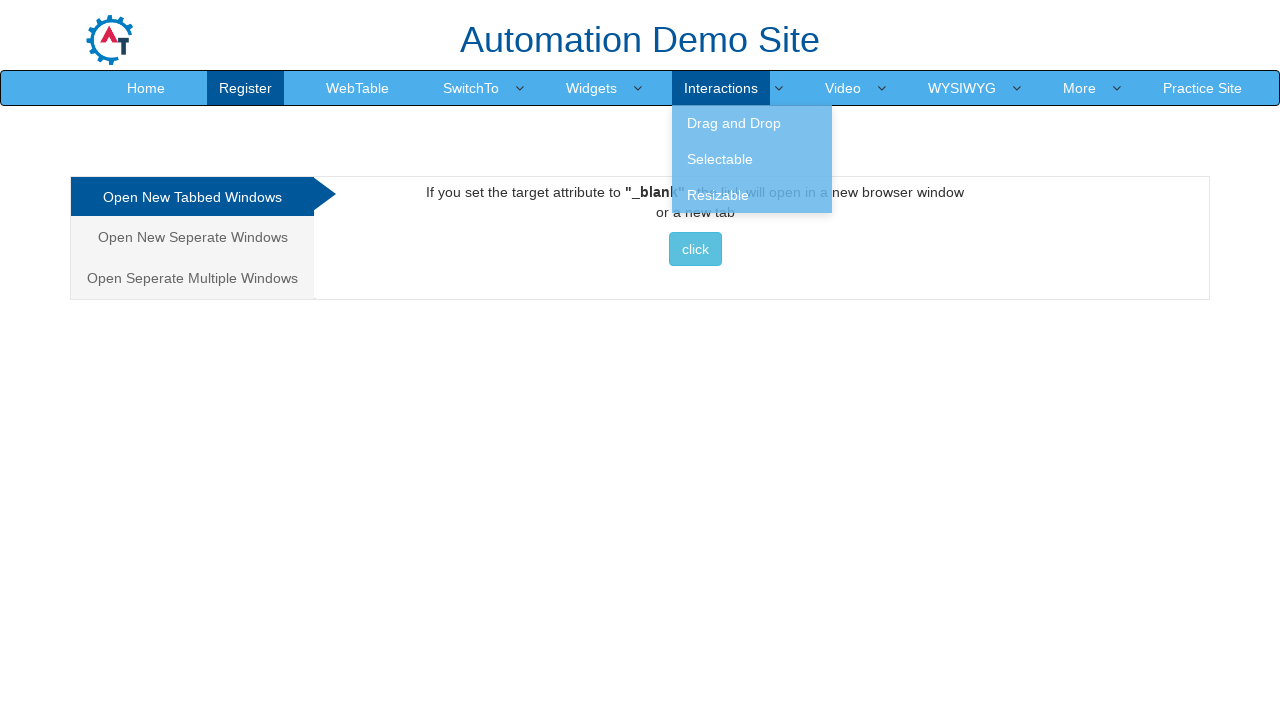

Hovered over Drag and Drop submenu at (752, 123) on xpath=//*[@id="header"]/nav/div/div[2]/ul/li[6]/ul/li[1]/a
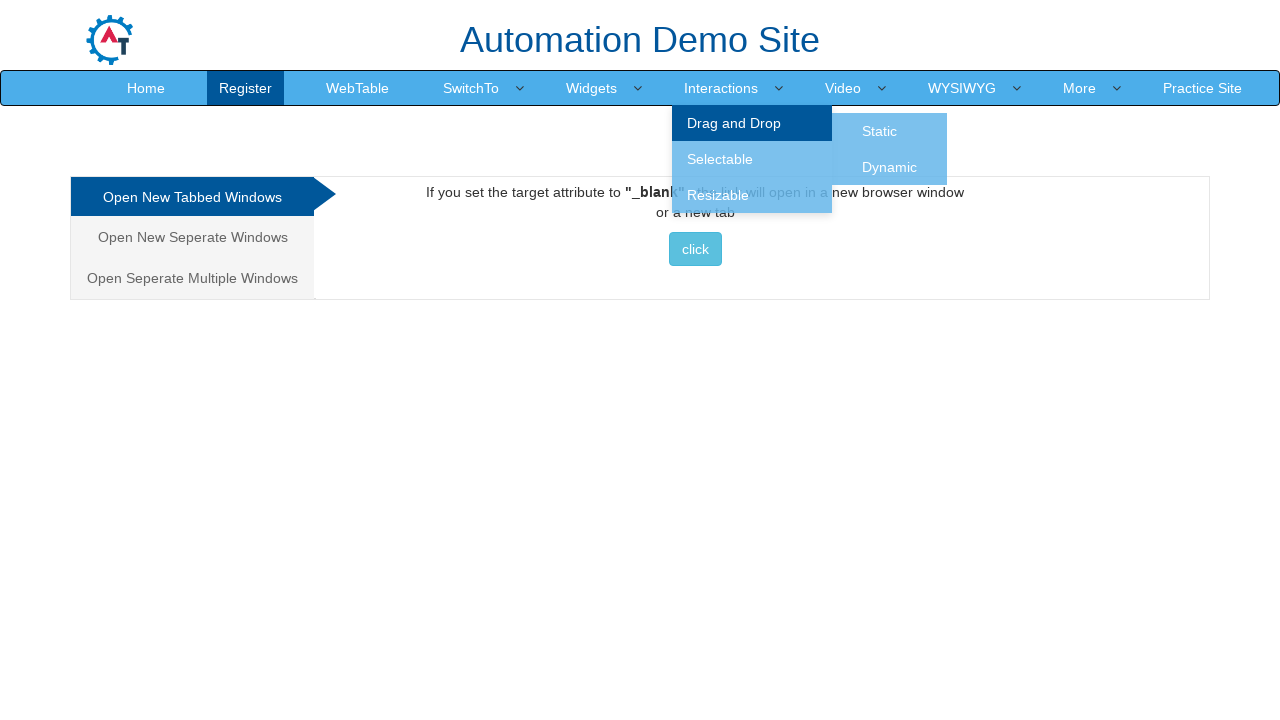

Clicked on Static option in the nested submenu at (880, 131) on xpath=//*[@id="header"]/nav/div/div[2]/ul/li[6]/ul/li[1]/ul/li[1]/a
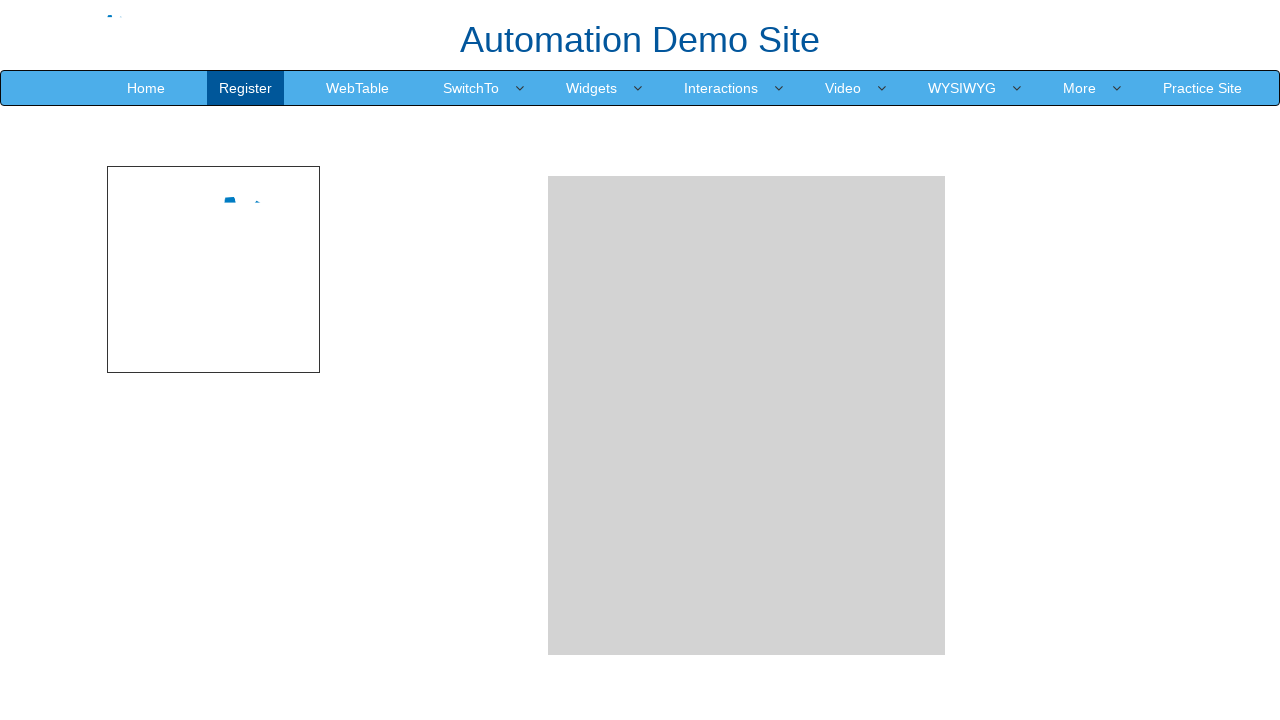

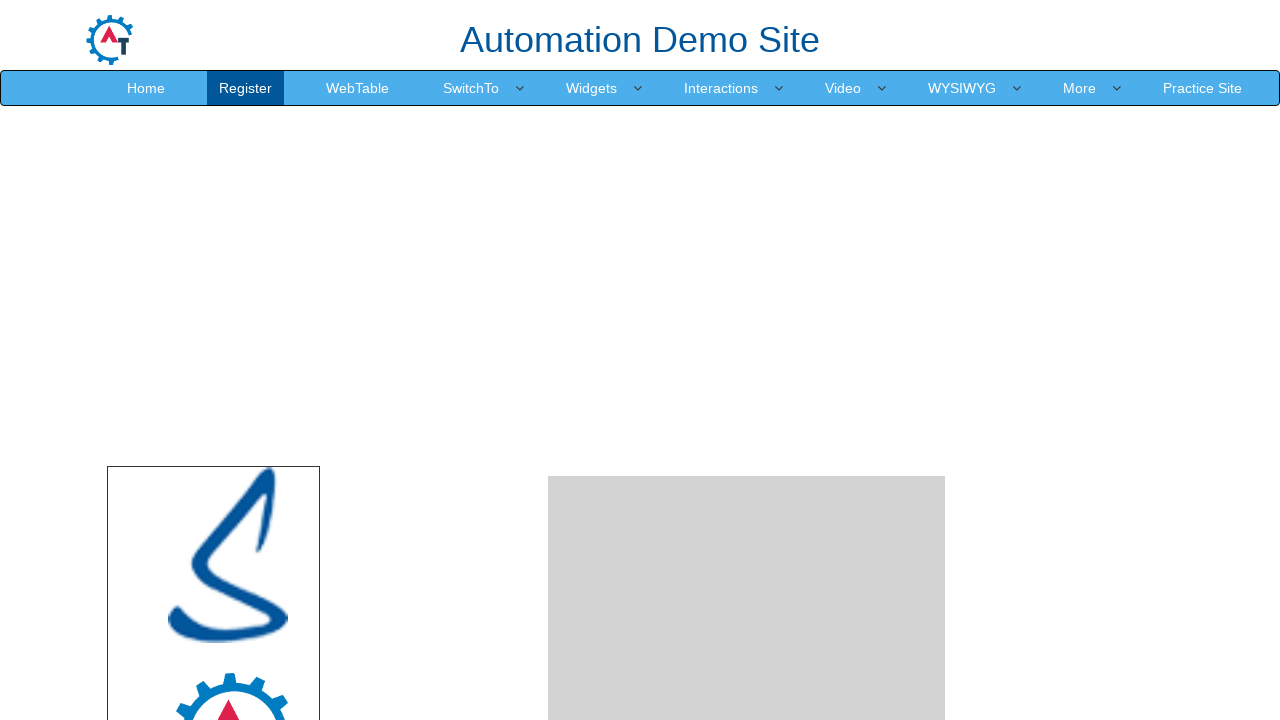